Clicks a button and verifies the page title changes to "Dashboard", then navigates back

Starting URL: https://leafground.com/button.xhtml

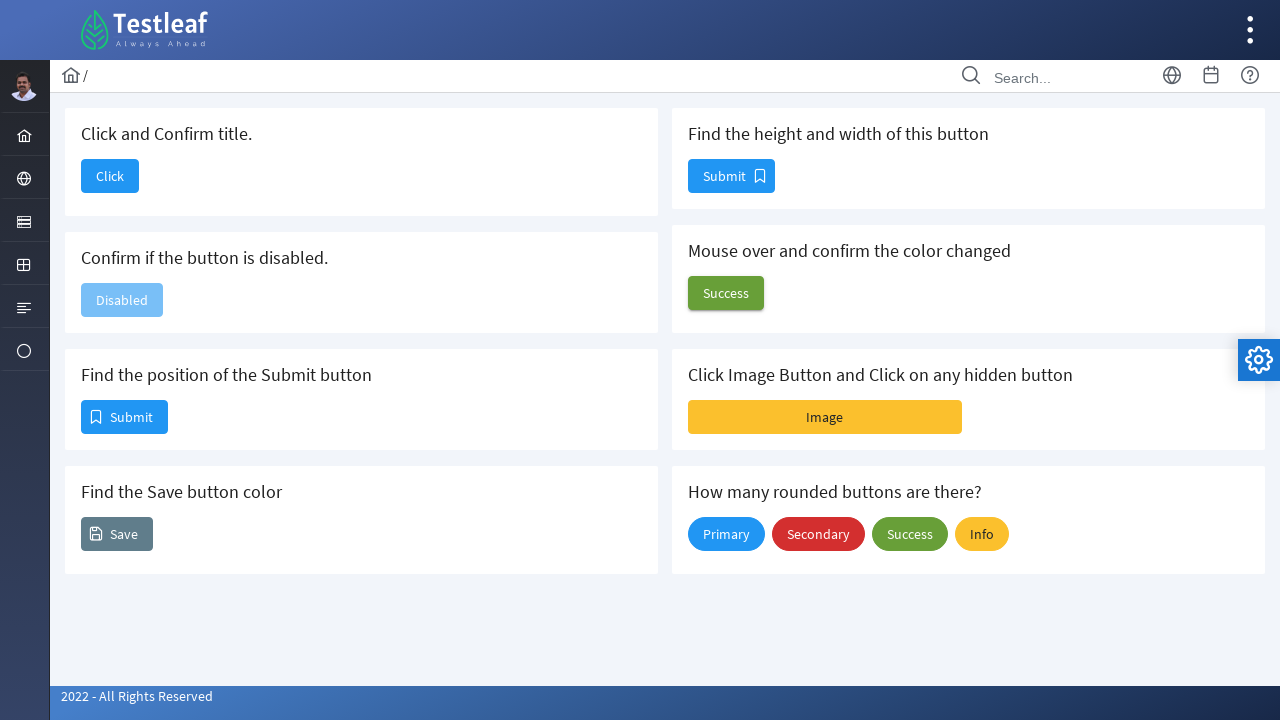

Navigated to button test page
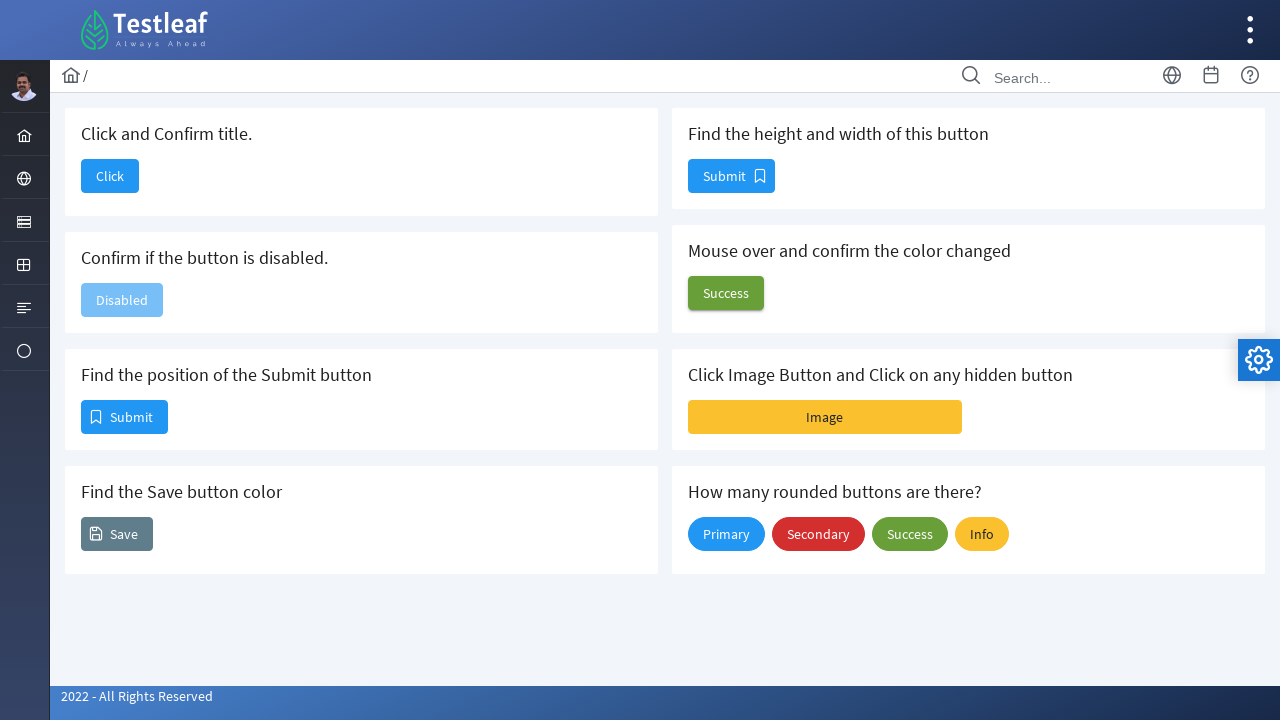

Clicked the 'Click' button at (110, 176) on button:has-text('Click')
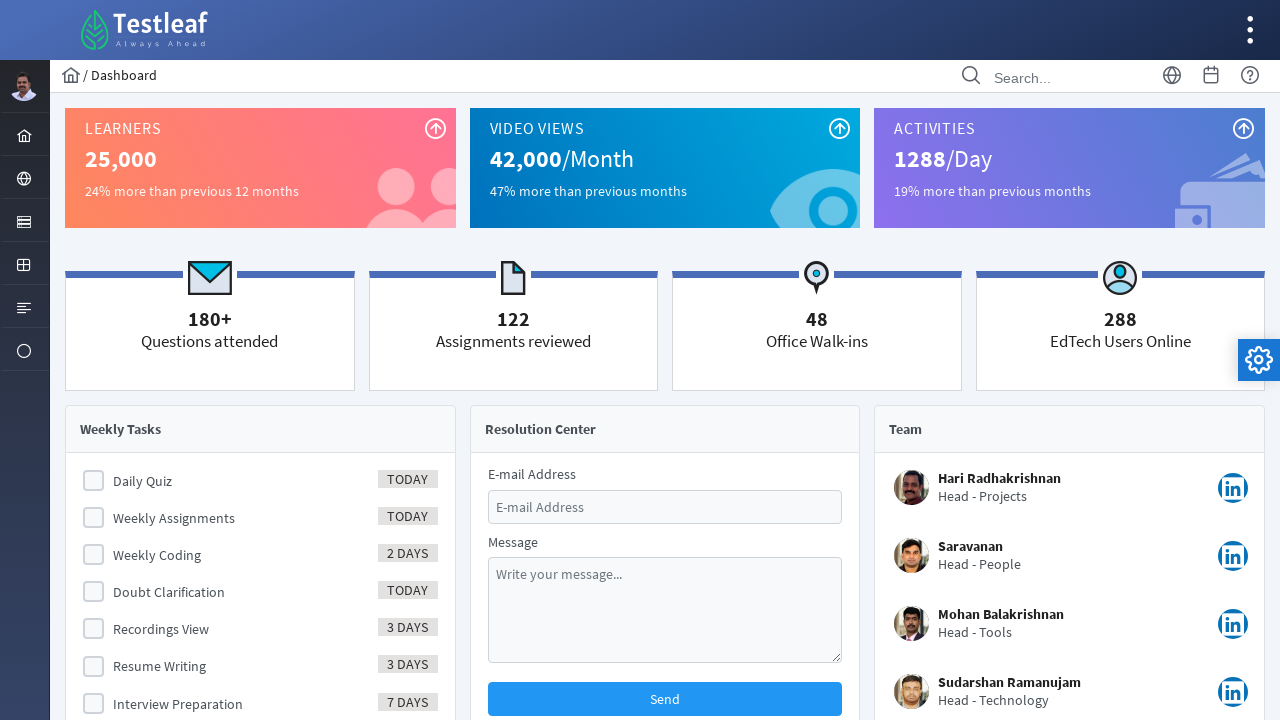

Verified page title changed to 'Dashboard'
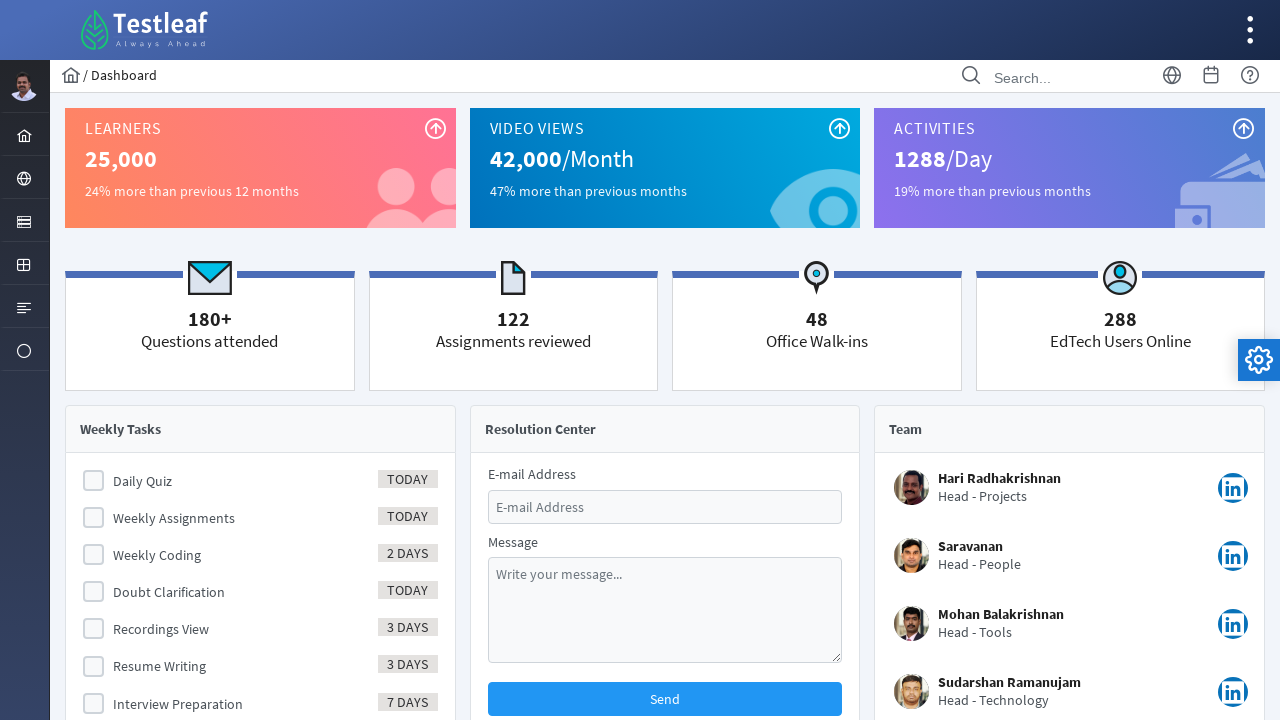

Navigated back to previous page
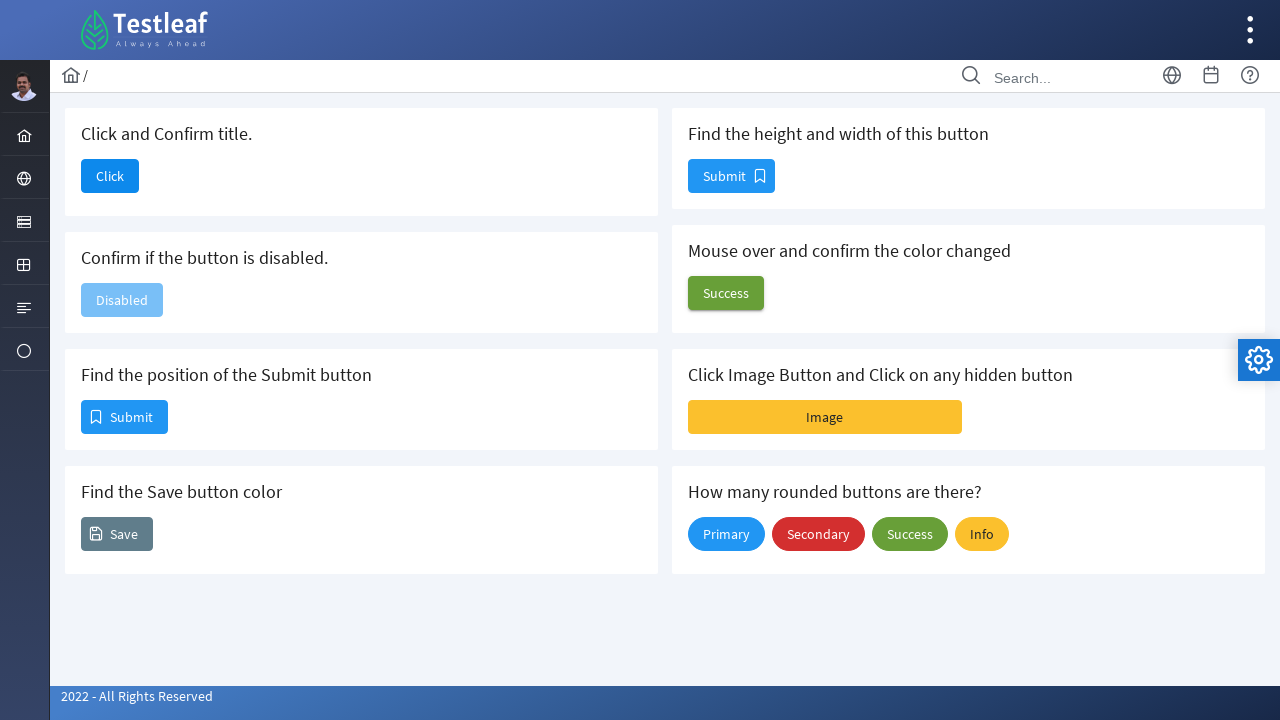

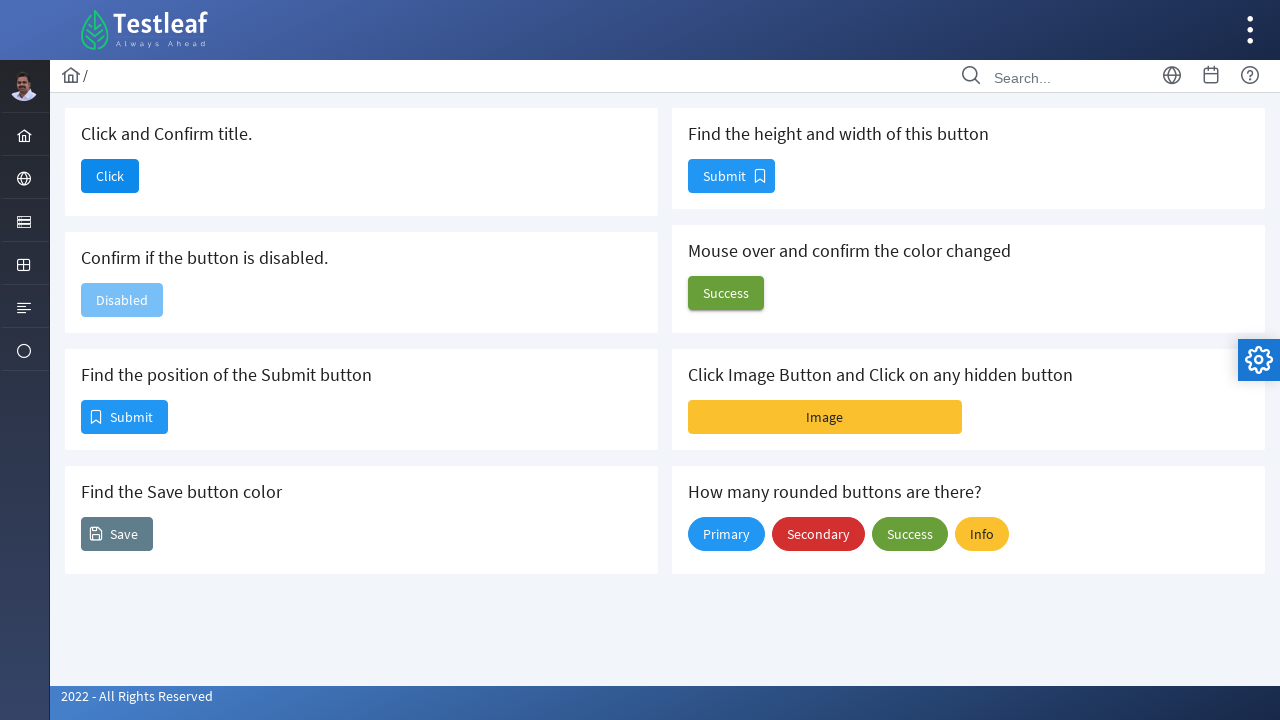